Tests the key presses page by typing a character followed by backspace, then verifying that the page correctly detects and displays "BACK_SPACE" as the pressed key.

Starting URL: https://the-internet.herokuapp.com/key_presses

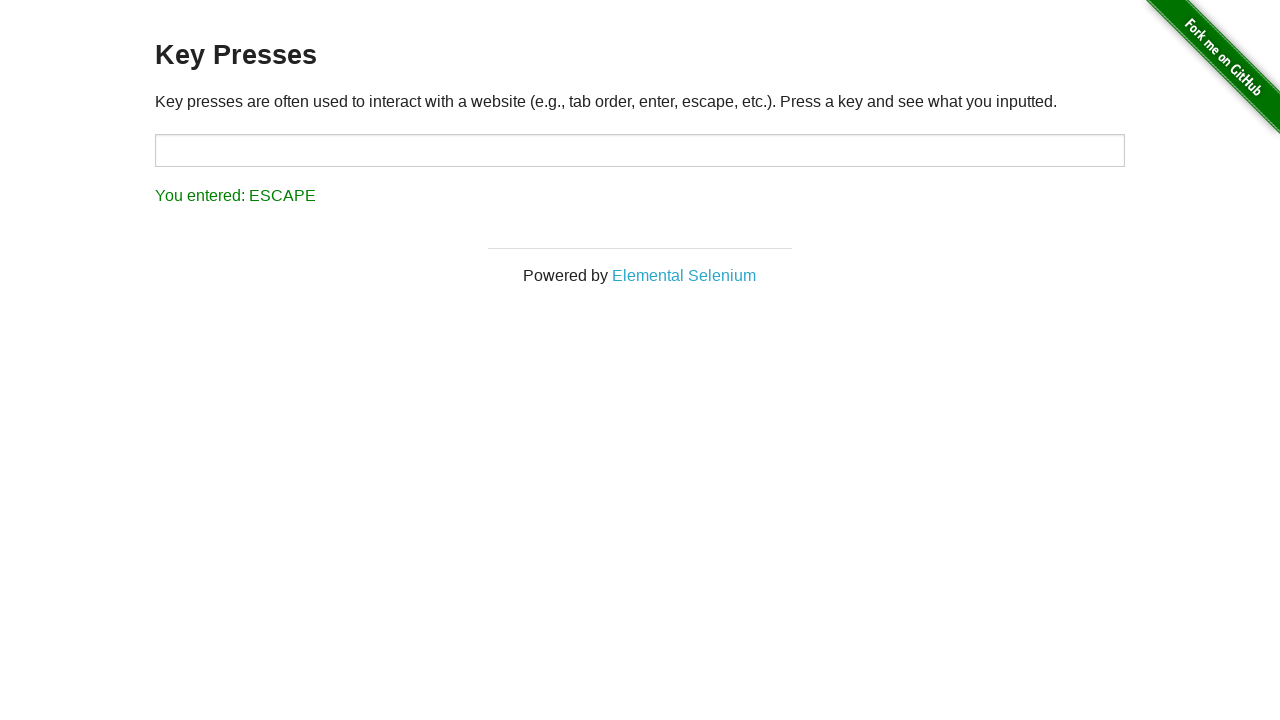

Filled target input field with character 'A' on #target
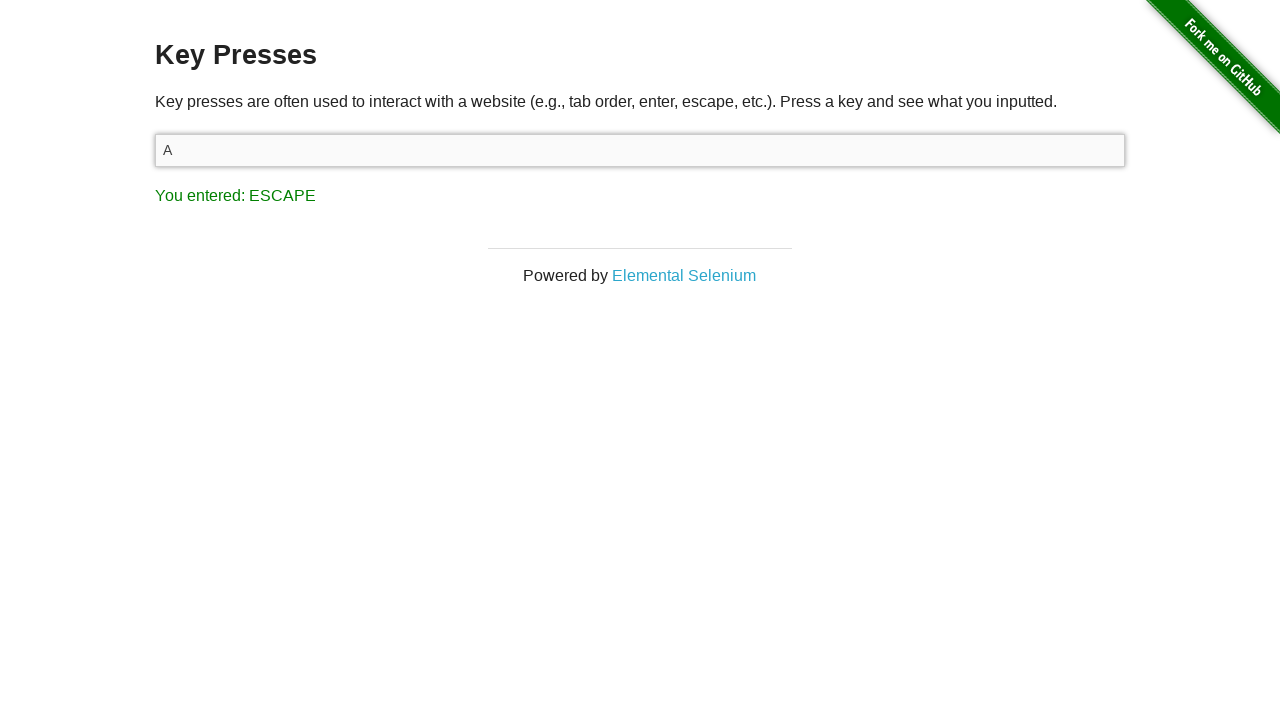

Pressed Backspace key on target input field on #target
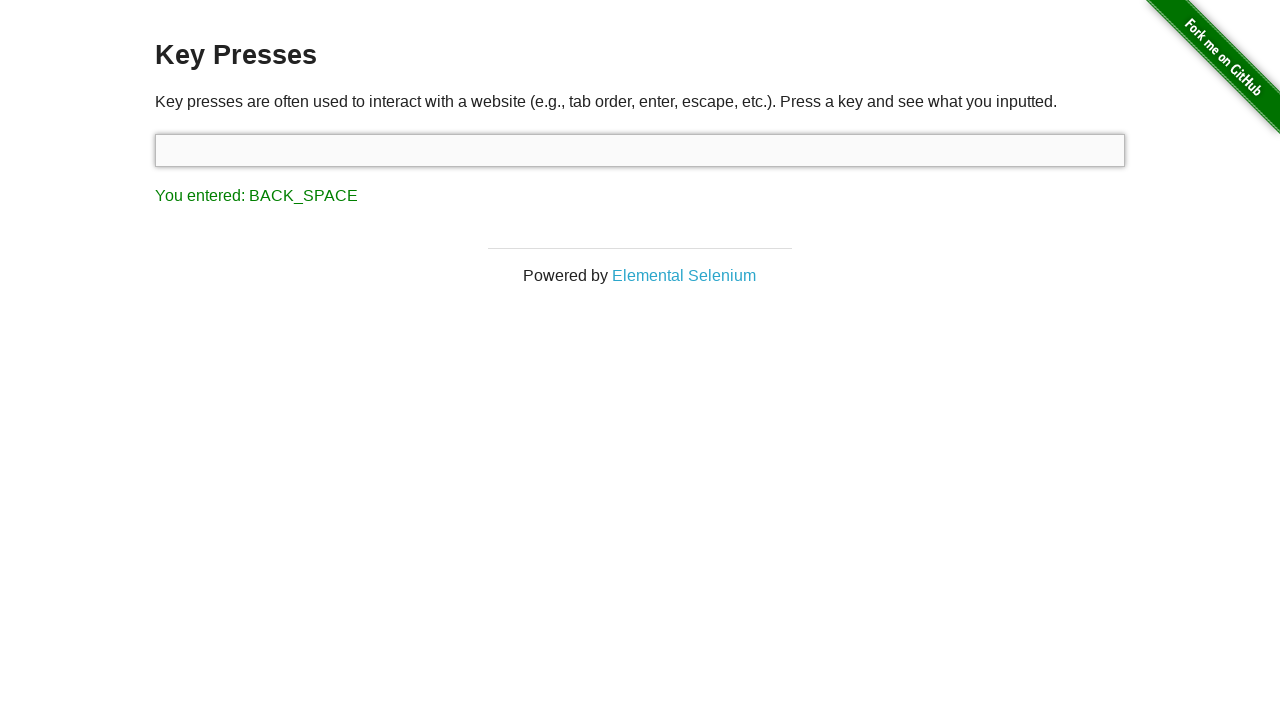

Retrieved result text from result element
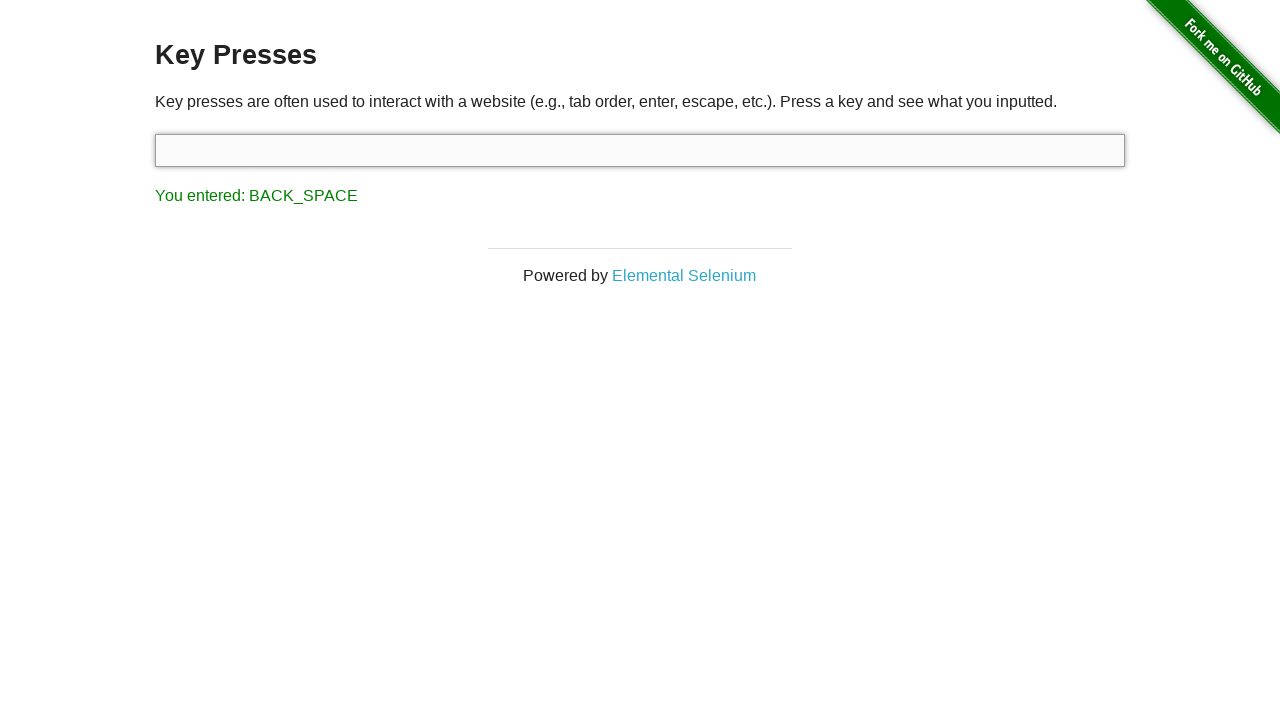

Verified that 'BACK_SPACE' is present in the result text
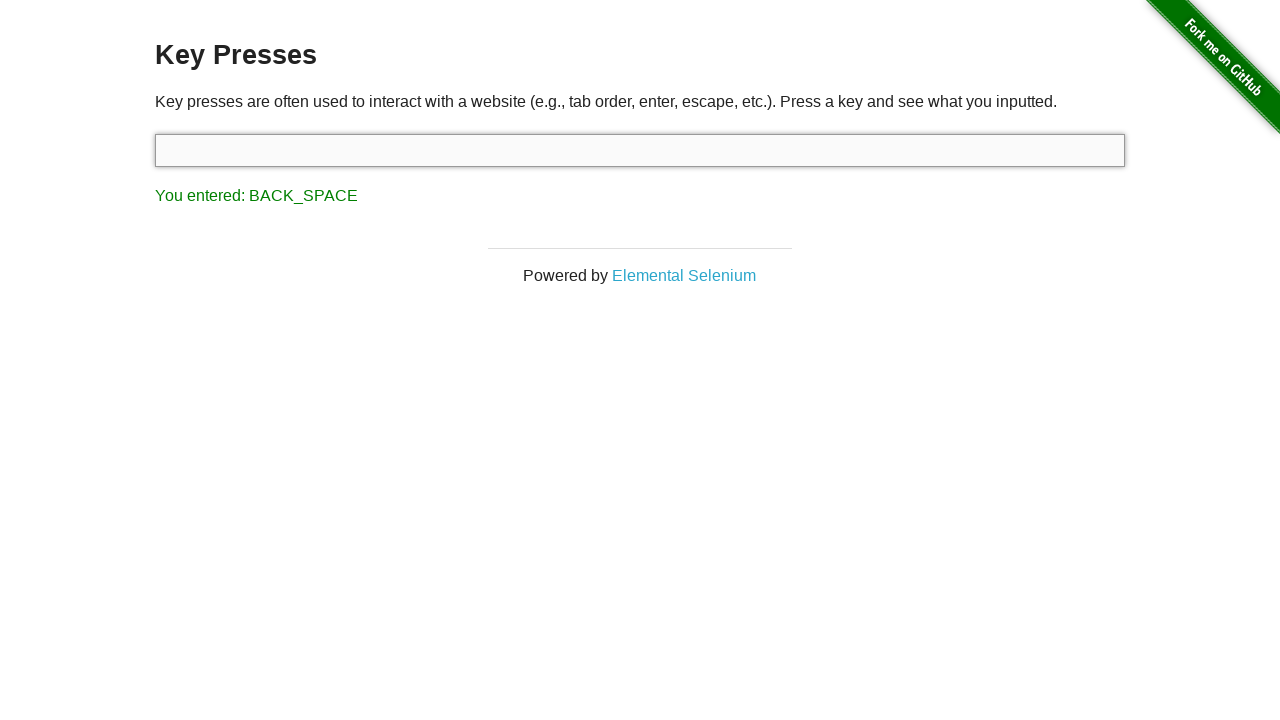

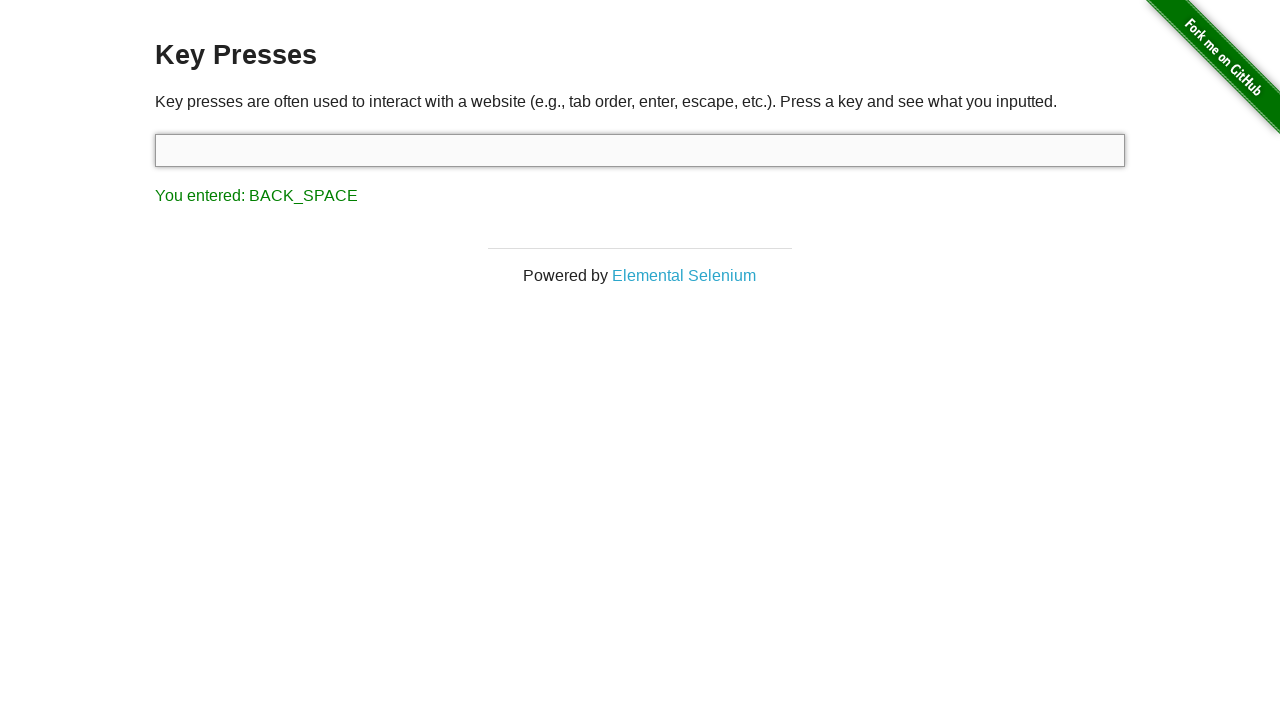